Navigates to an automation practice page and verifies that data can be retrieved from a specific cell in a web table (row 5, column 3 of the second product table).

Starting URL: https://rahulshettyacademy.com/AutomationPractice/

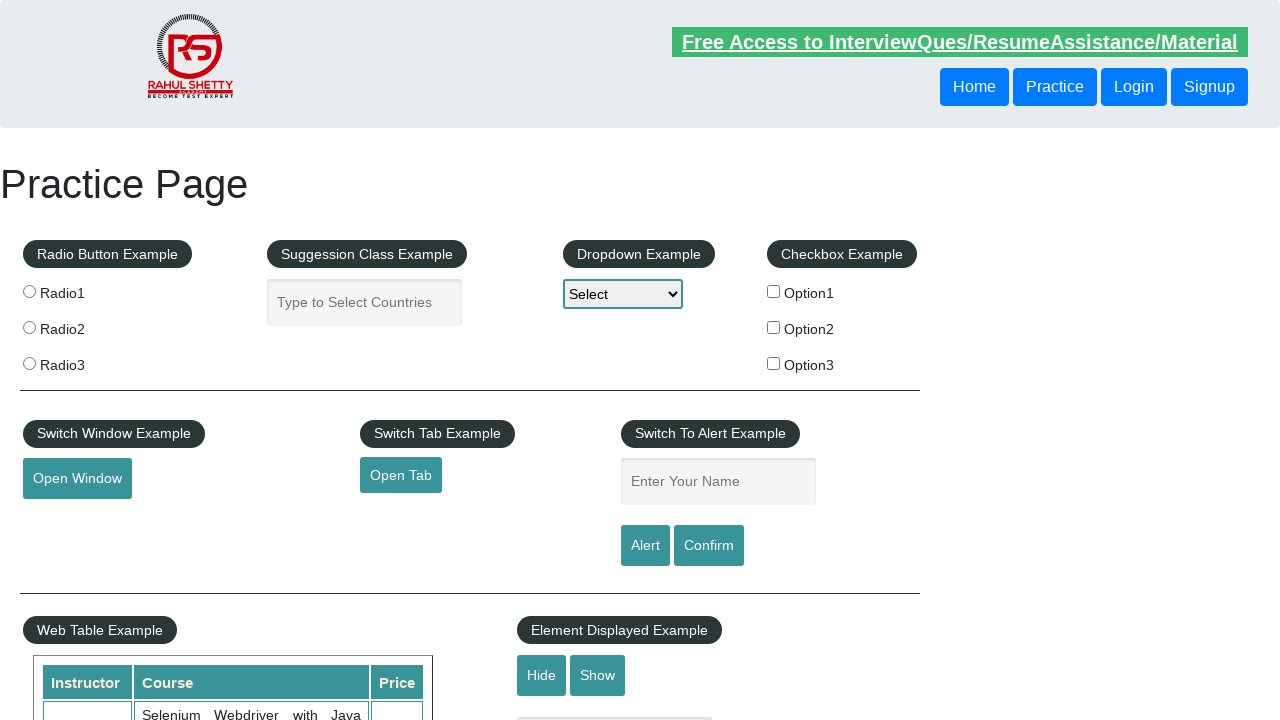

Waited for product table to be visible
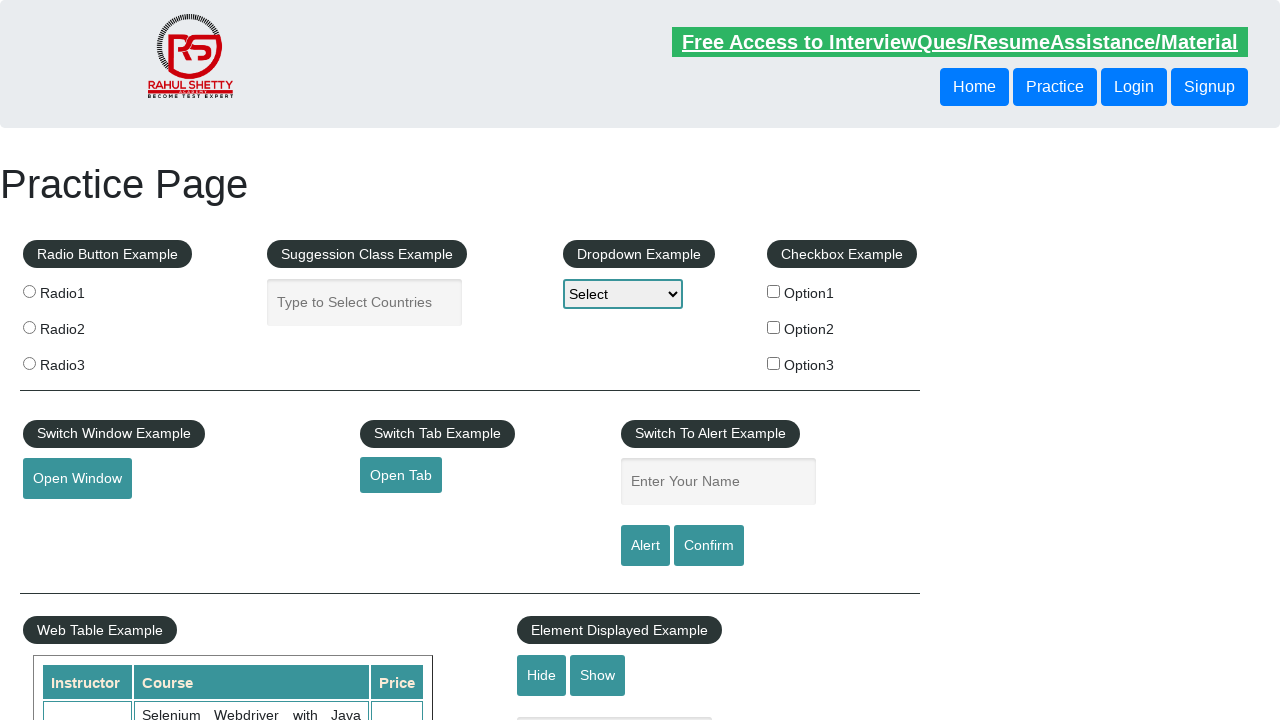

Located cell at row 5, column 3 of the second product table
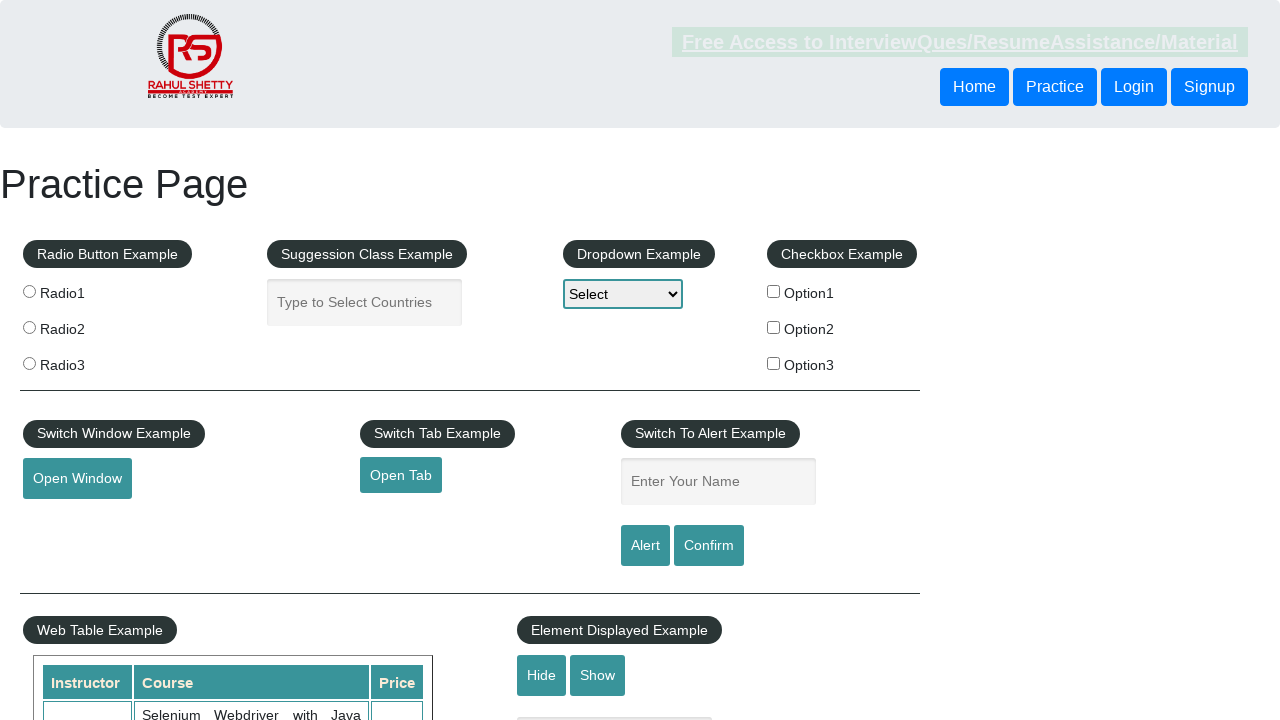

Waited for the target cell to be visible
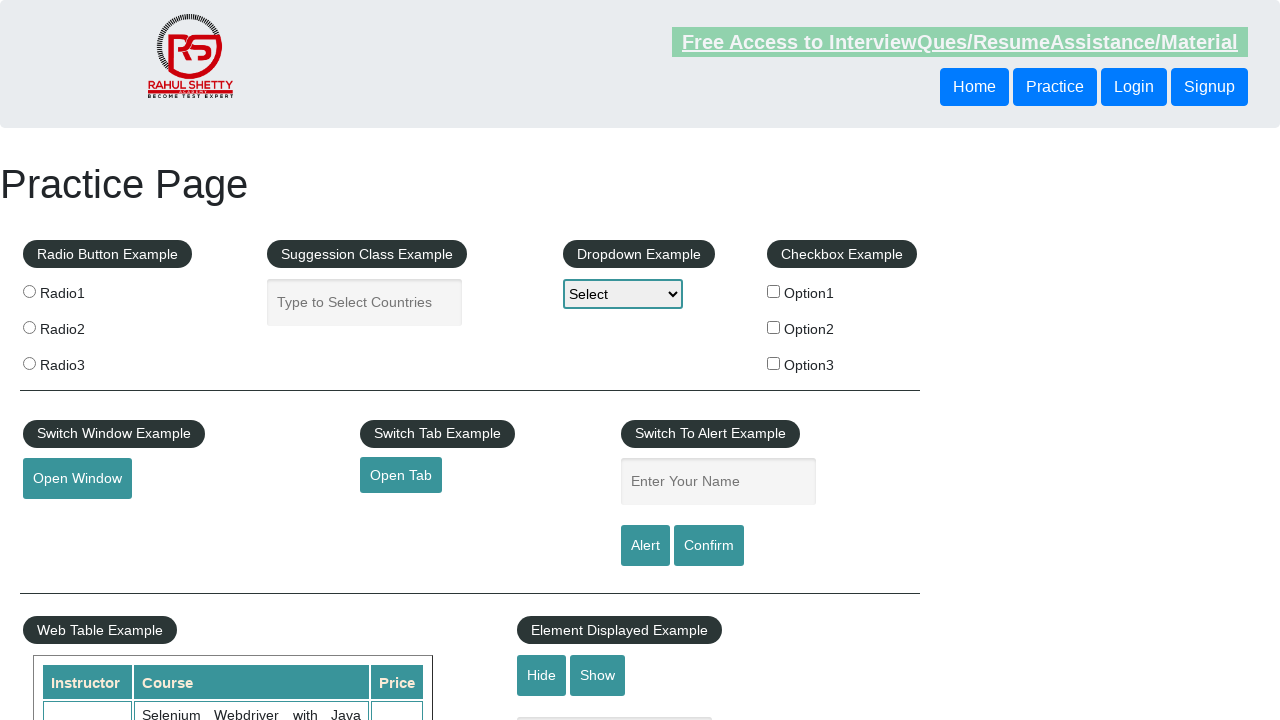

Retrieved cell text content: 'Pune'
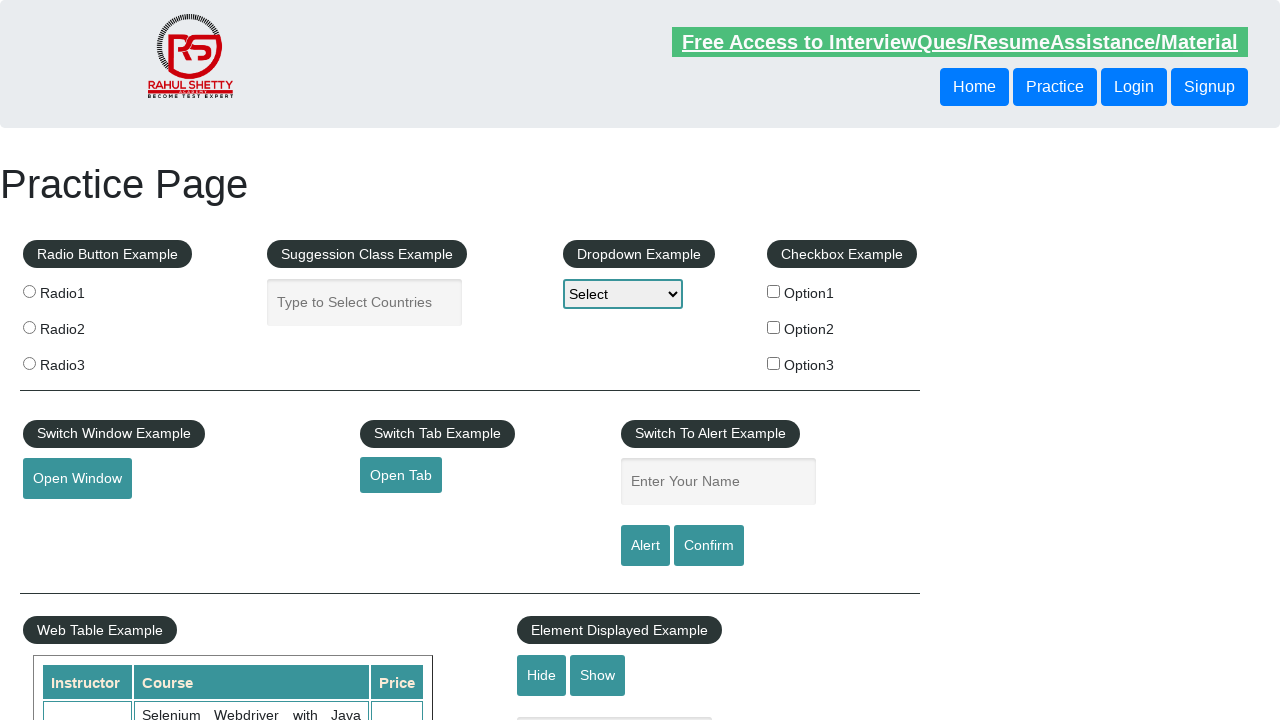

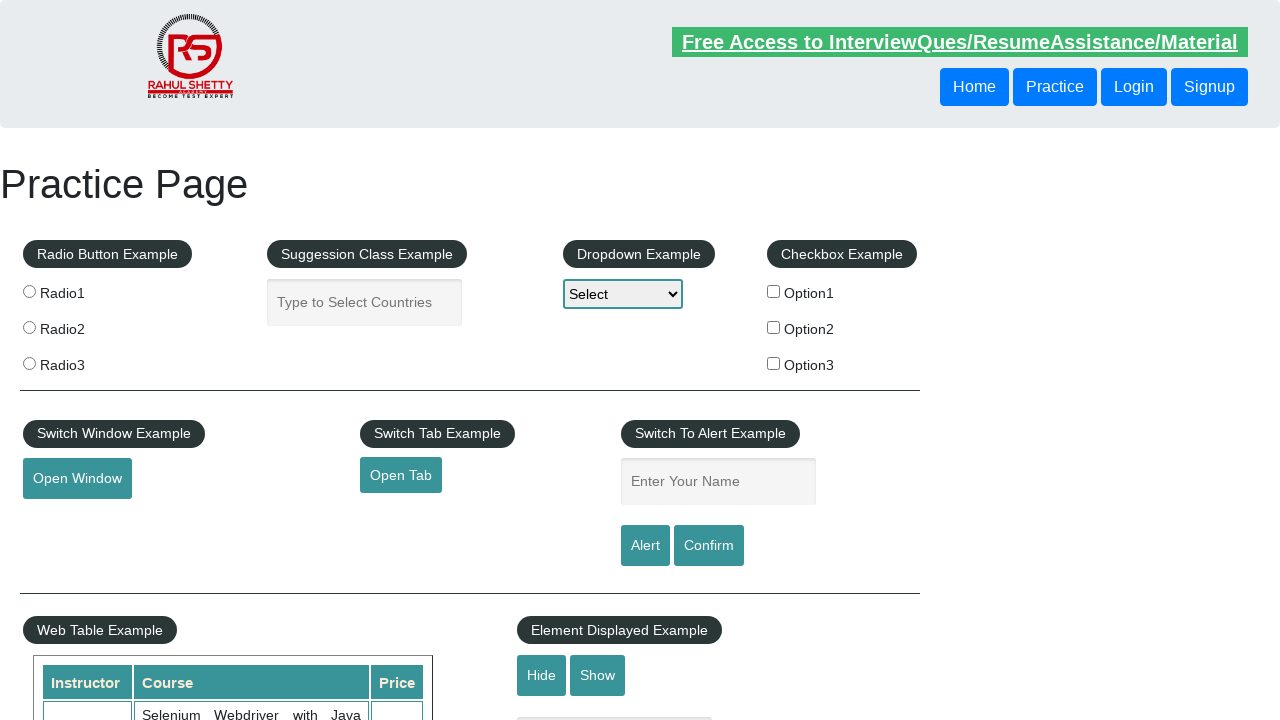